Tests various select dropdown interactions including single select, multi-select, and old-style select menus on a demo form

Starting URL: https://demoqa.com/select-menu

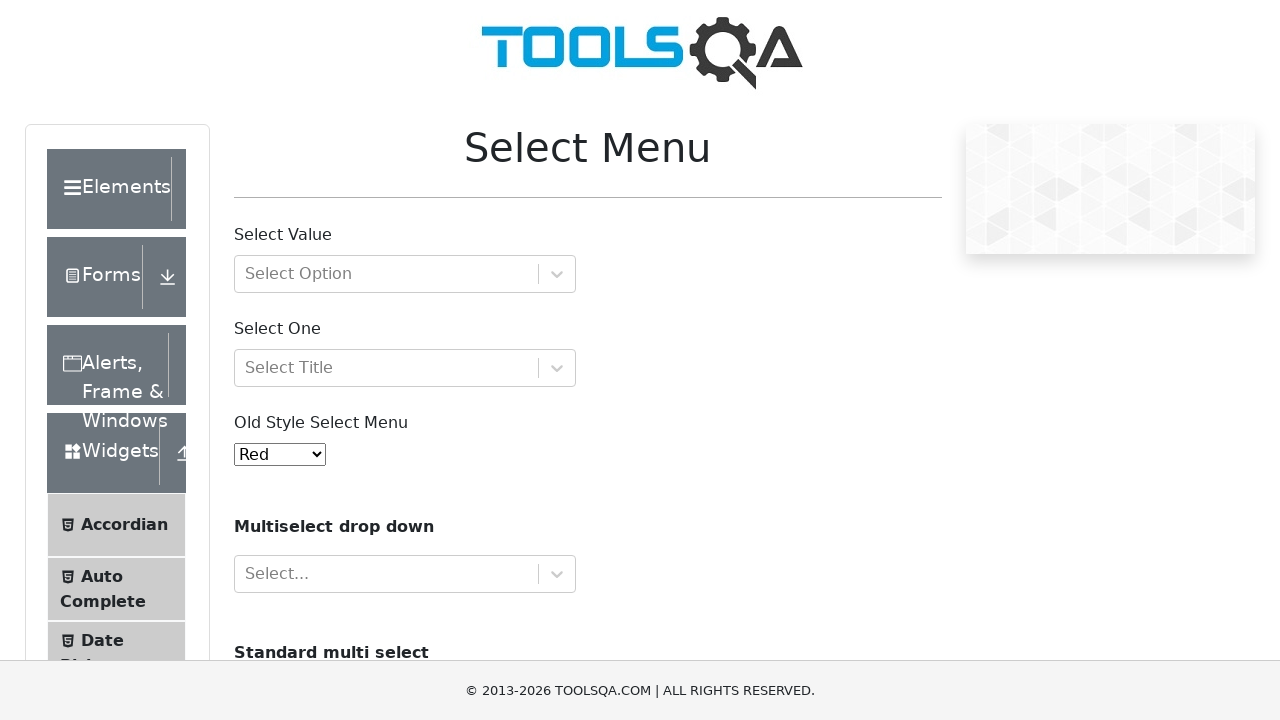

Waited for select with OptGroup element to be visible
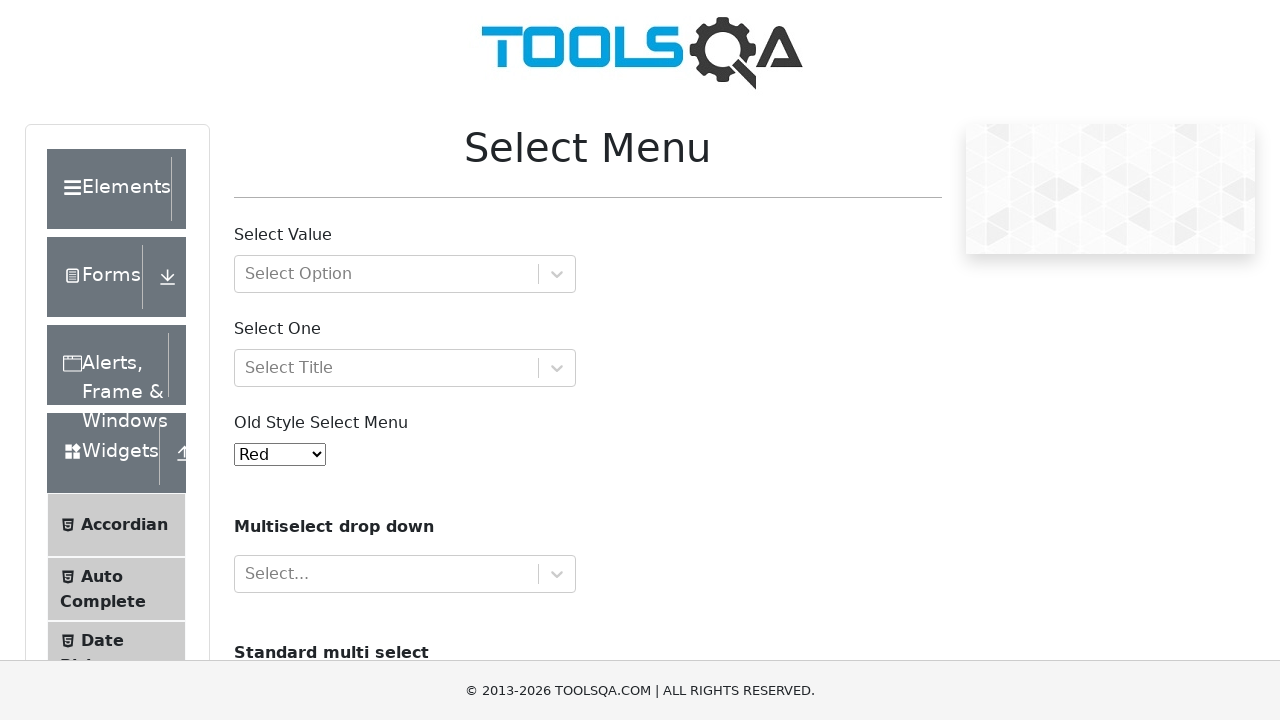

Clicked on select with OptGroup dropdown at (405, 274) on #withOptGroup
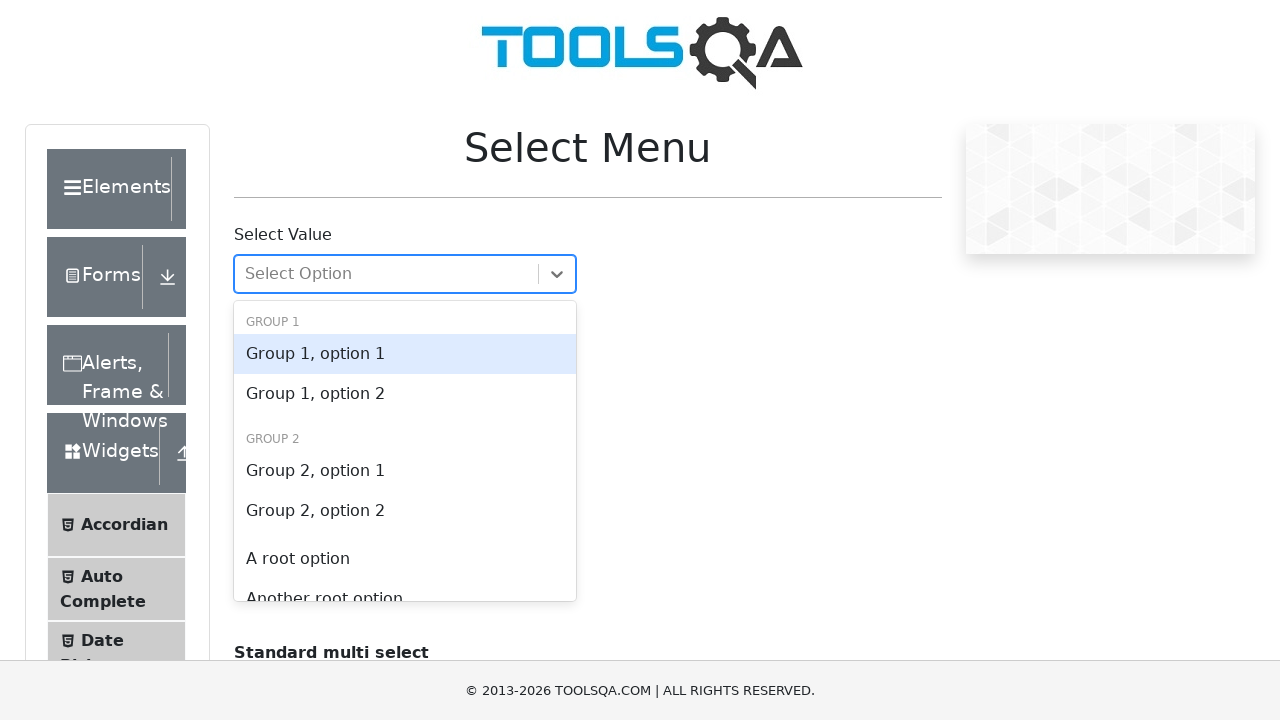

Filled select value input with 'Group 1, option 1' on #react-select-2-input
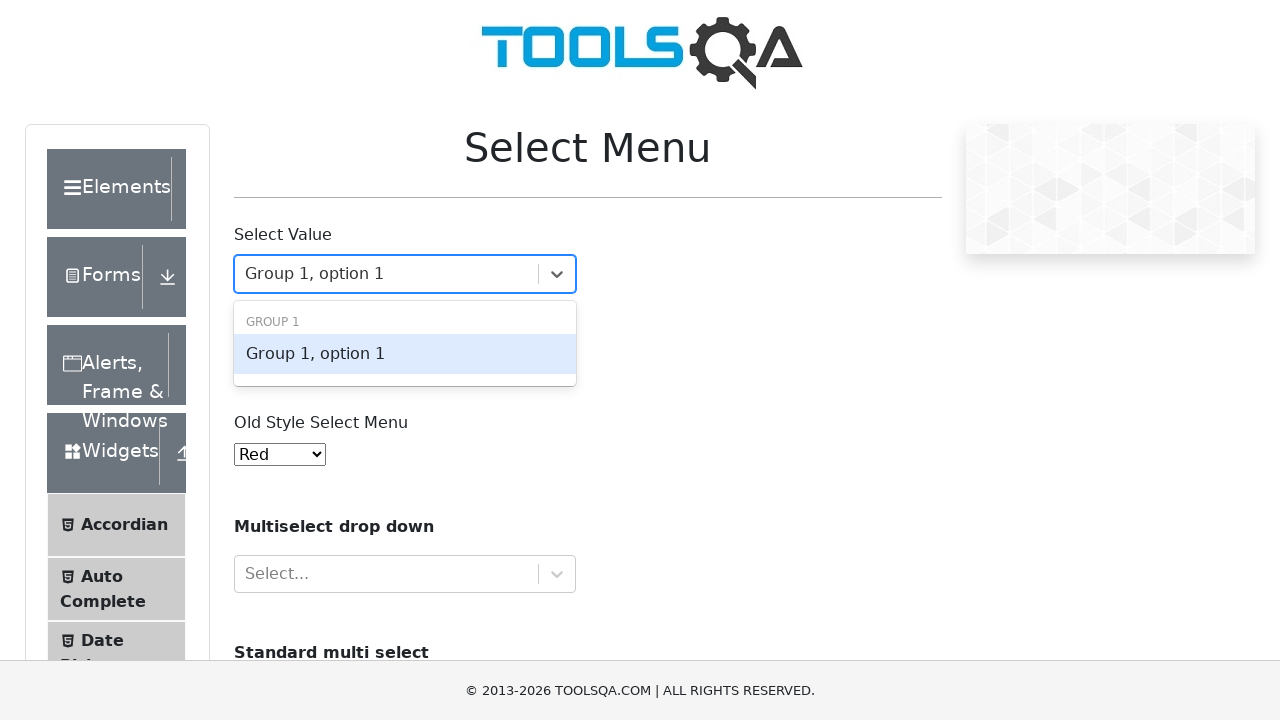

Pressed Enter to confirm select value selection on #react-select-2-input
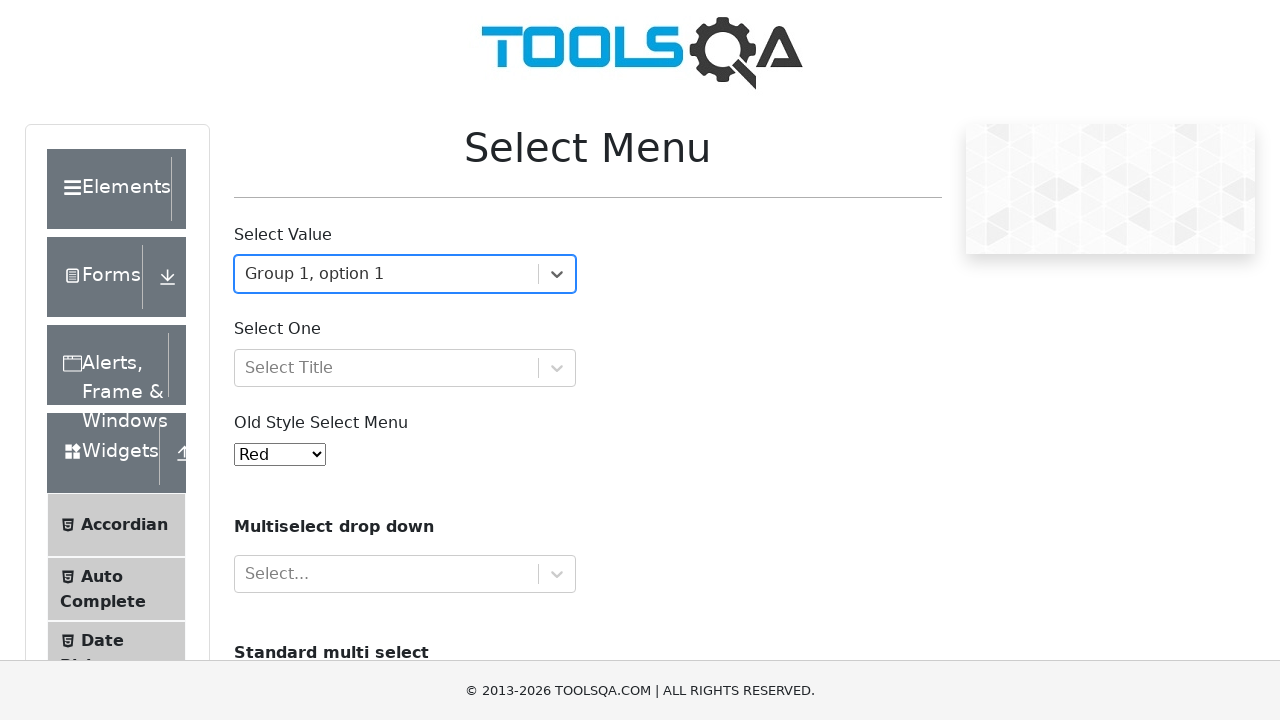

Clicked on select one dropdown at (405, 368) on #selectOne
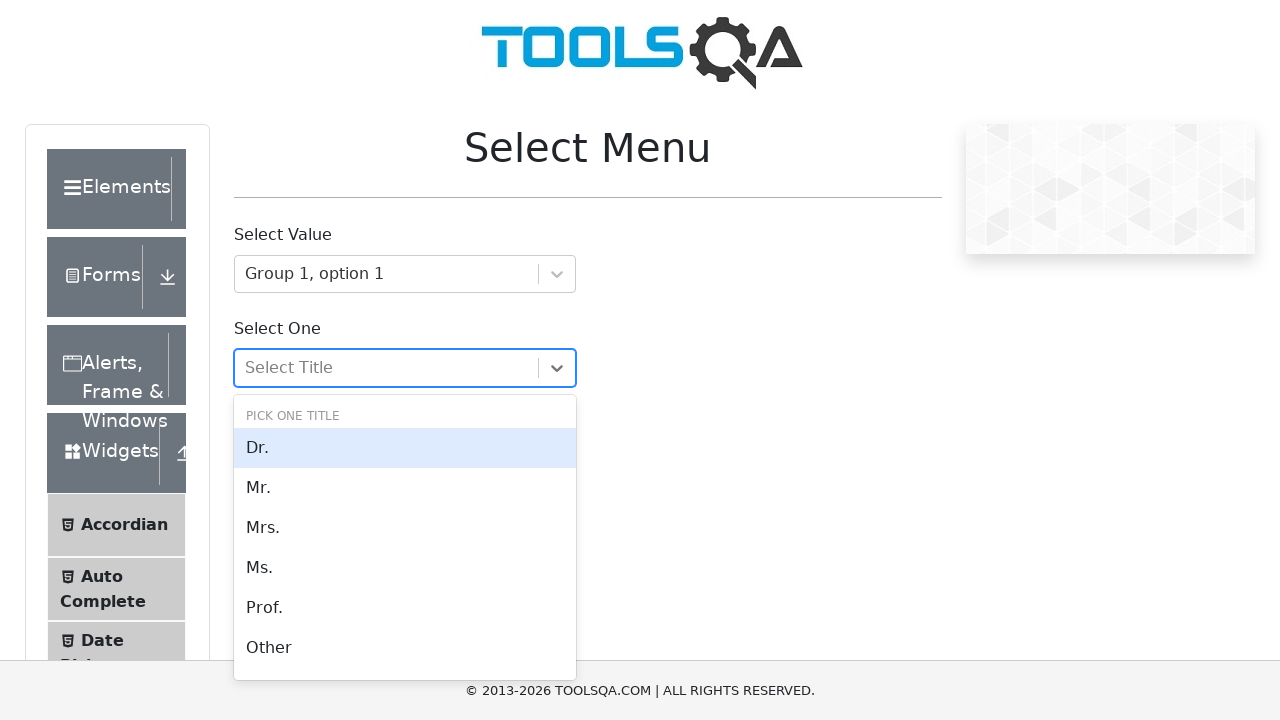

Filled select one input with 'Mr.' on #react-select-3-input
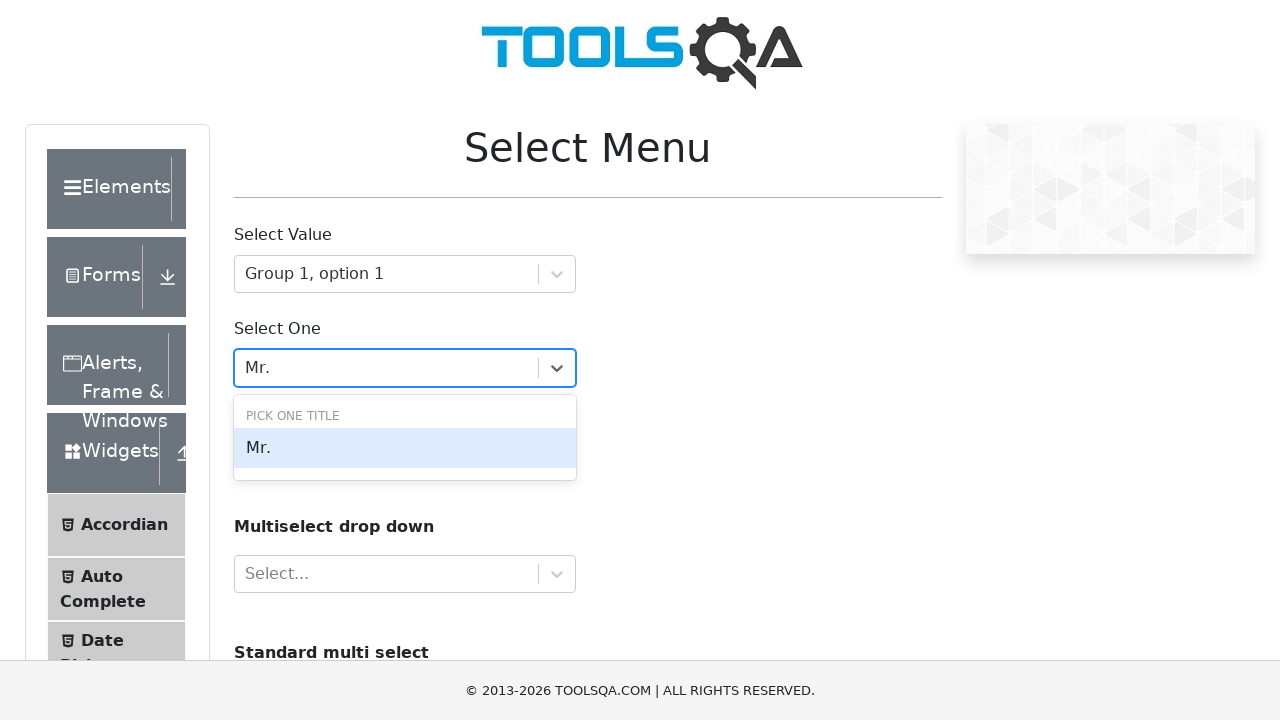

Pressed Enter to confirm 'Mr.' selection on #react-select-3-input
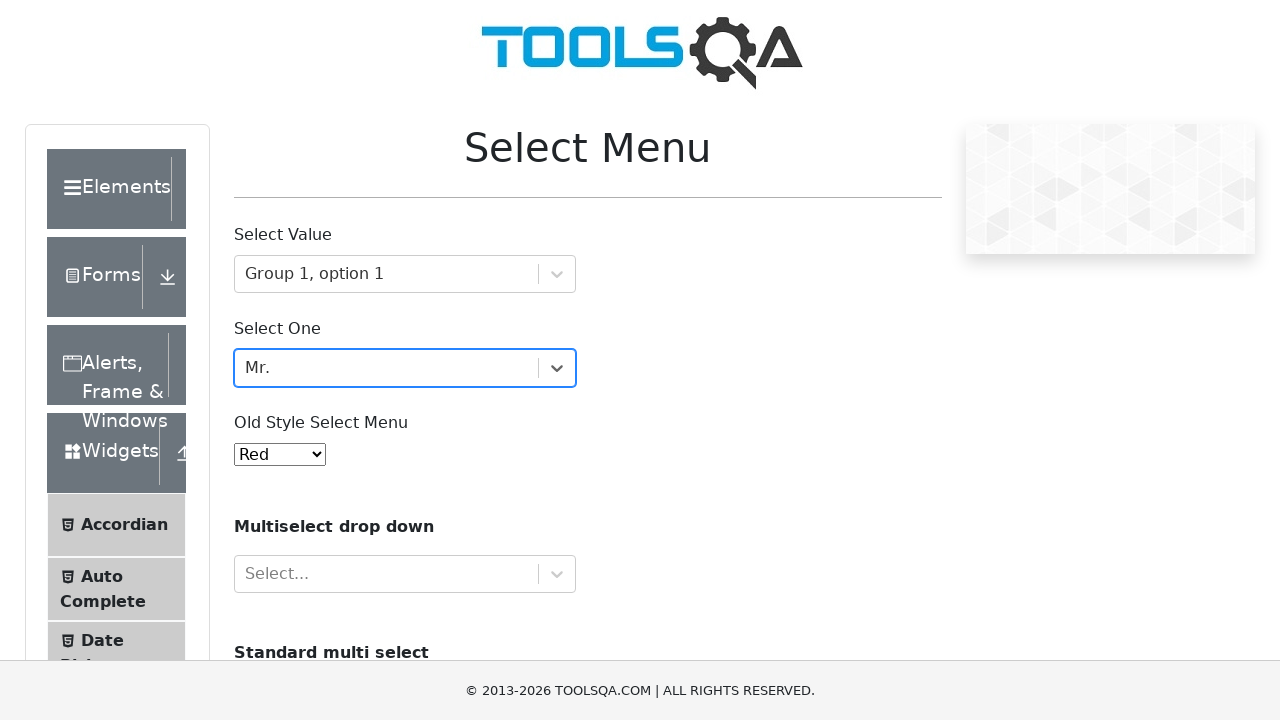

Selected 'Blue' from old style select menu on #oldSelectMenu
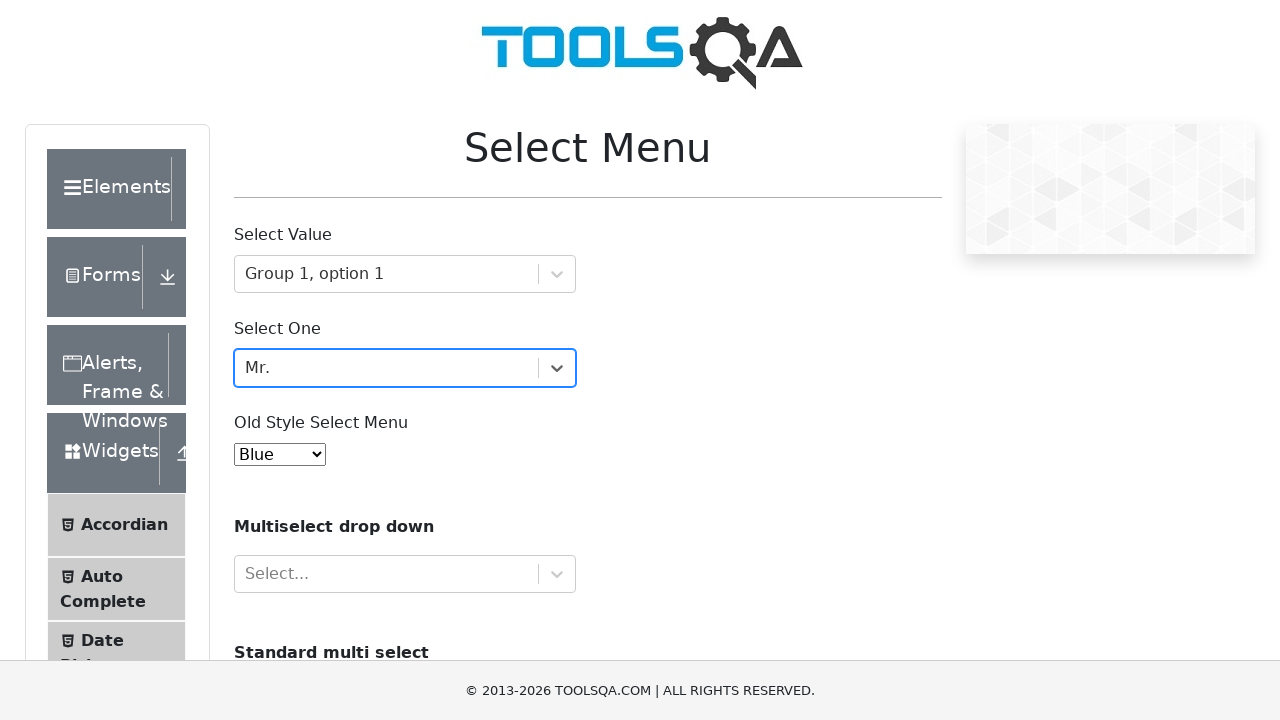

Selected 'volvo' and 'saab' from standard multi-select on #cars
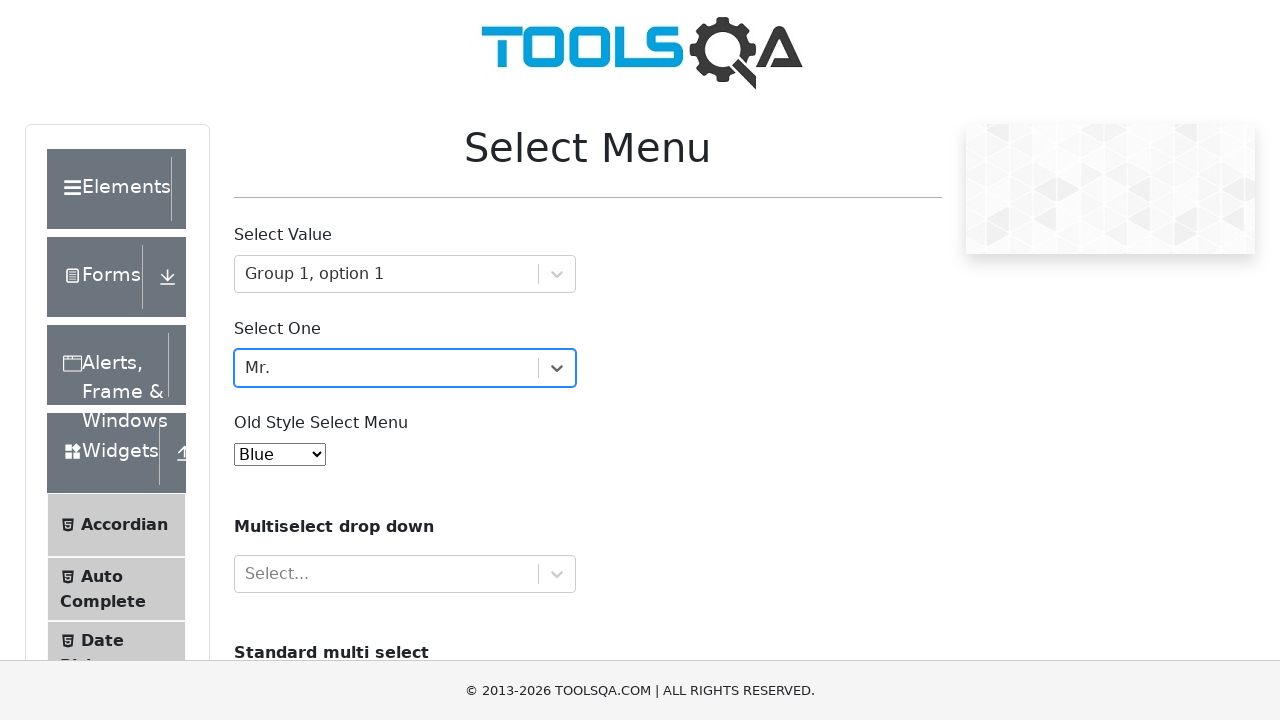

Clicked on multi-select dropdown at (247, 574) on #react-select-4-input
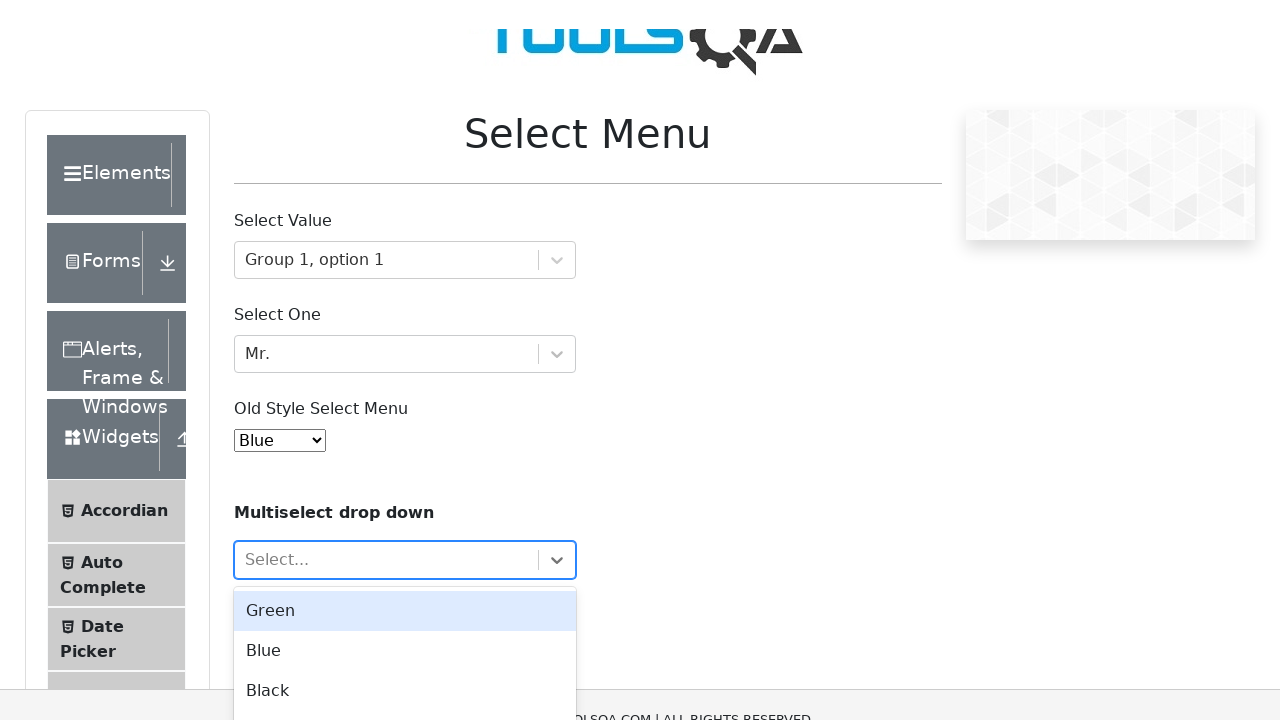

Filled multi-select input with 'Green' on #react-select-4-input
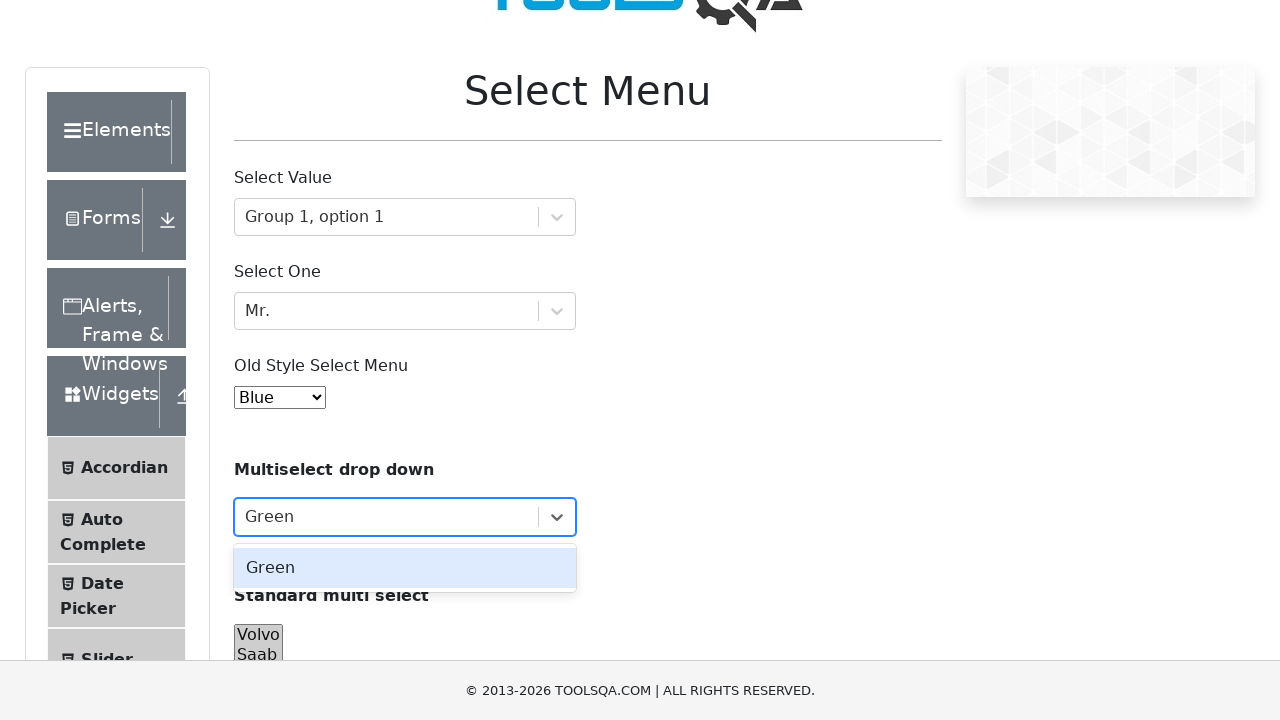

Pressed Enter to confirm 'Green' selection in multi-select on #react-select-4-input
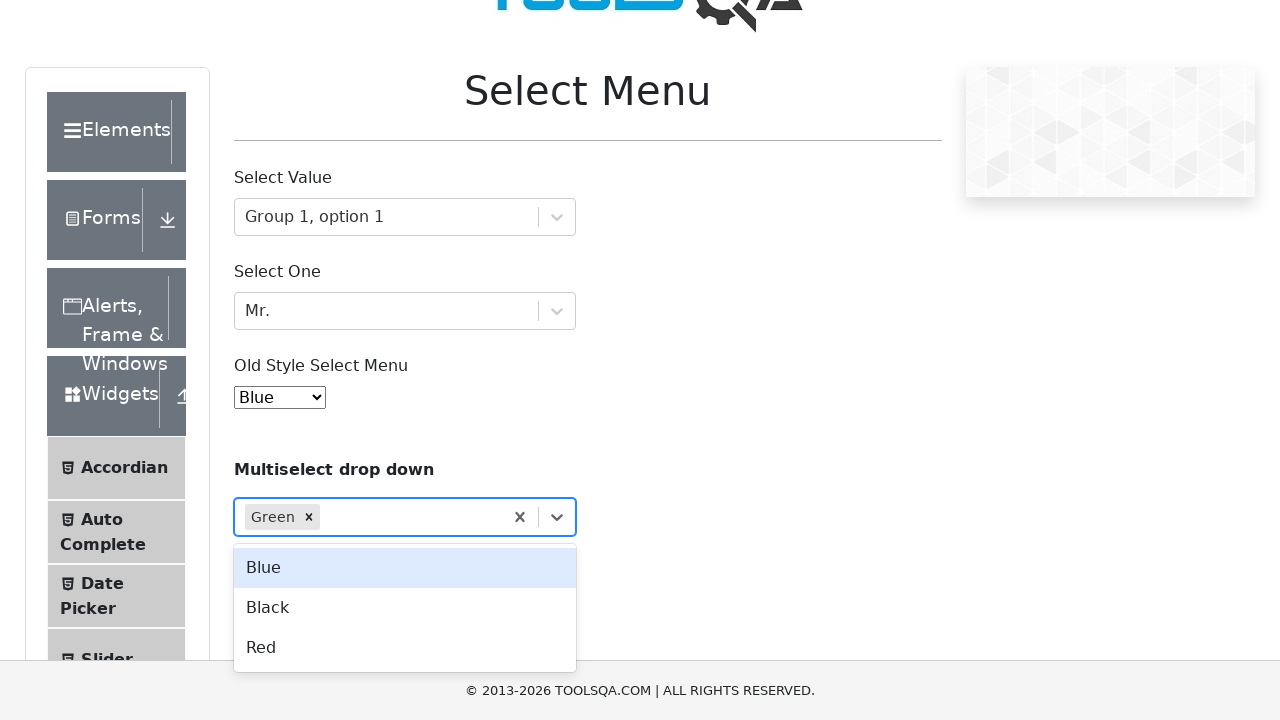

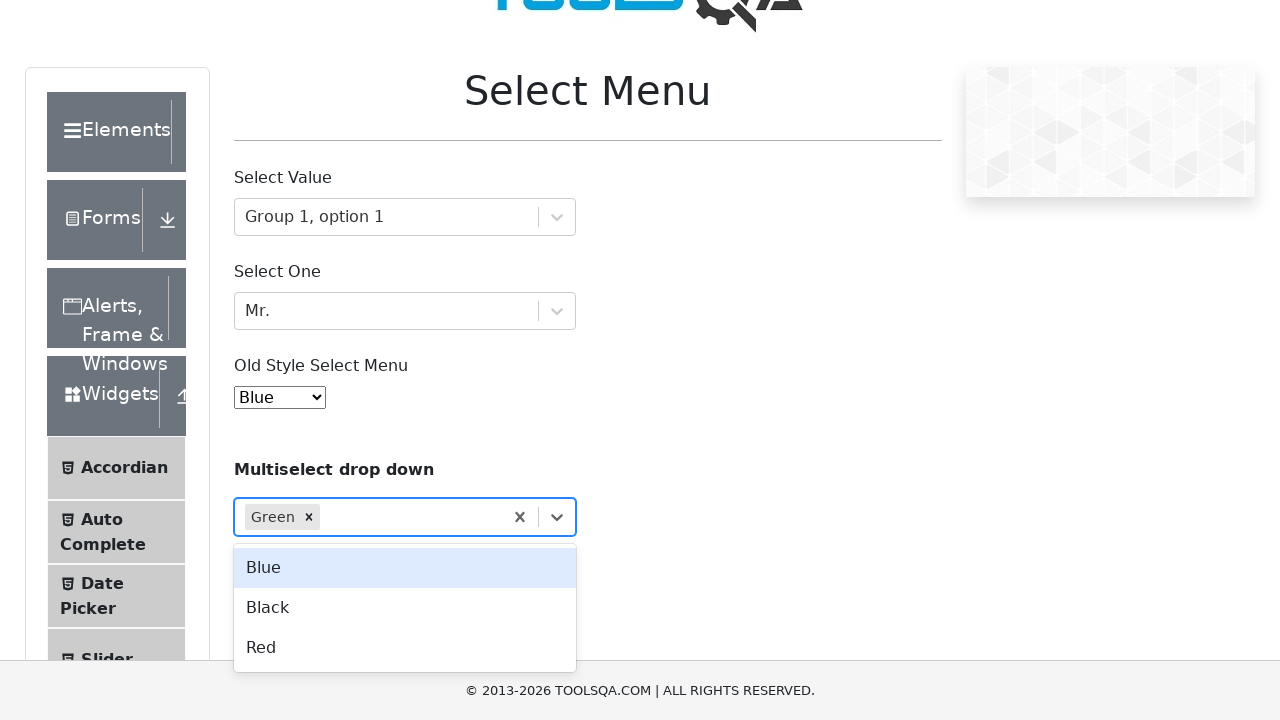